Clicks the get started button and verifies the URL contains the expected anchor fragment

Starting URL: https://practice.sdetunicorns.com

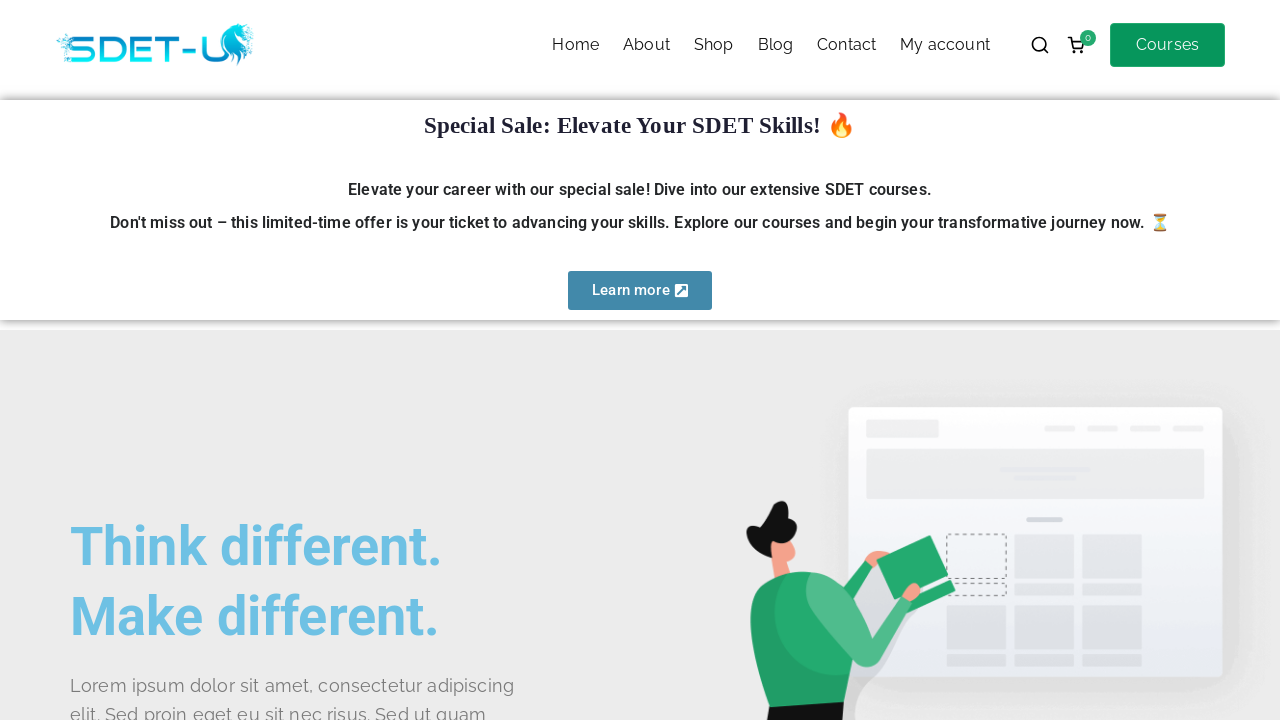

Navigated to https://practice.sdetunicorns.com
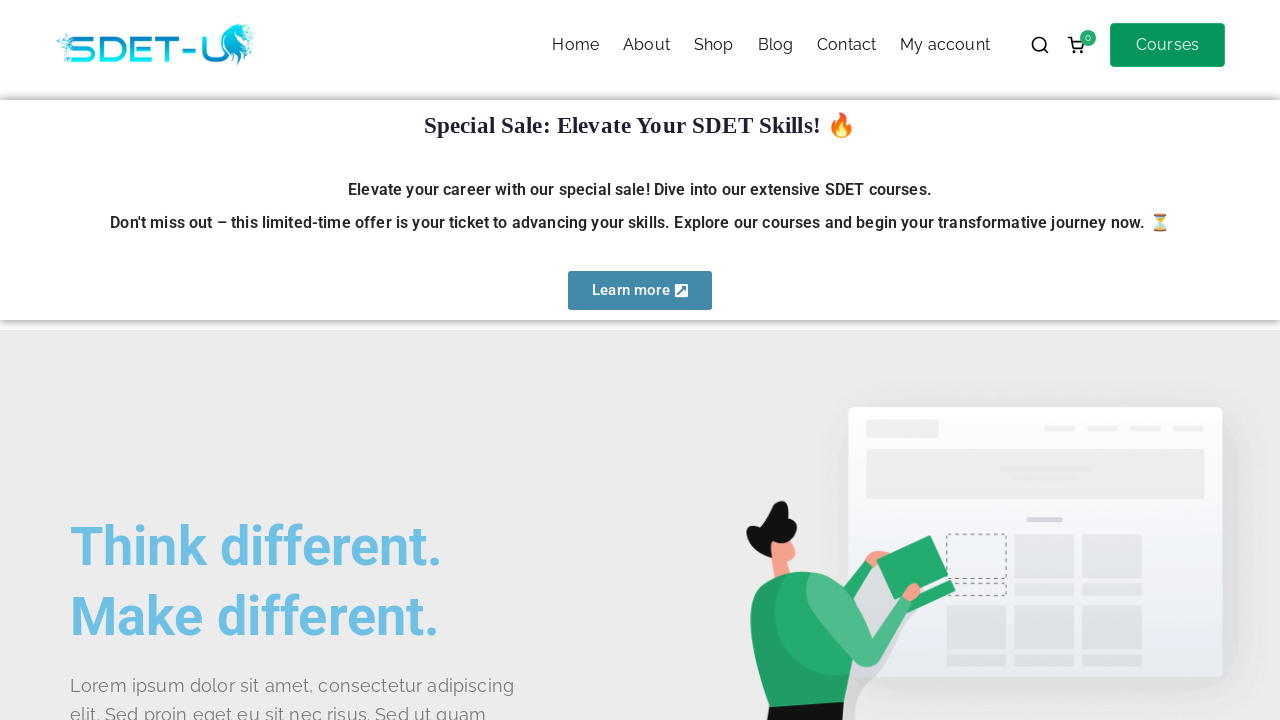

Clicked get started button using CSS selector #get-started at (140, 361) on #get-started
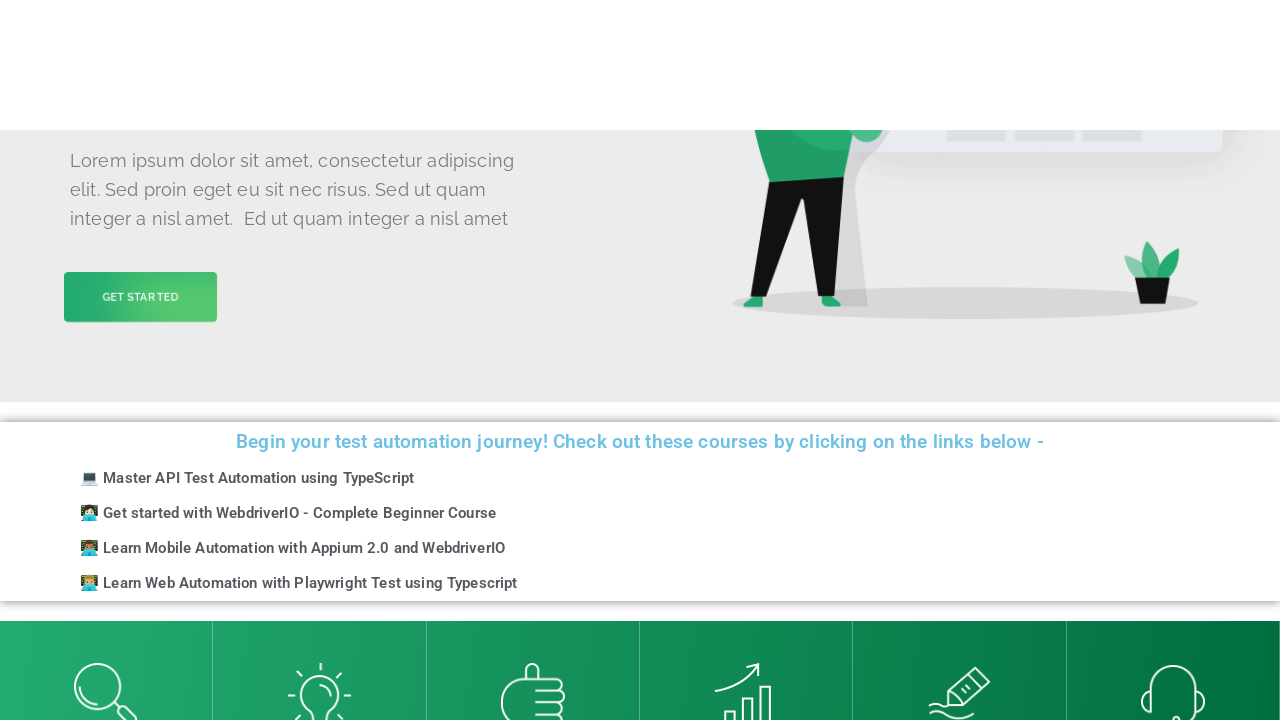

Verified URL contains #get-started anchor fragment
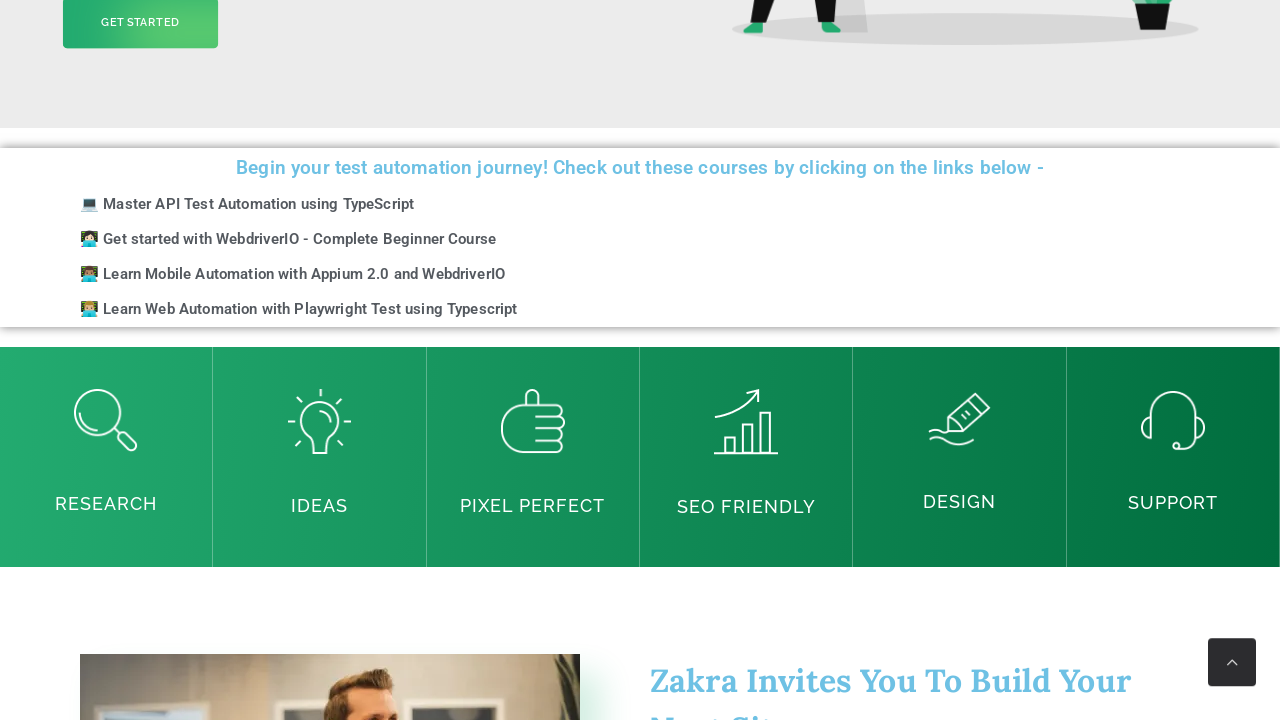

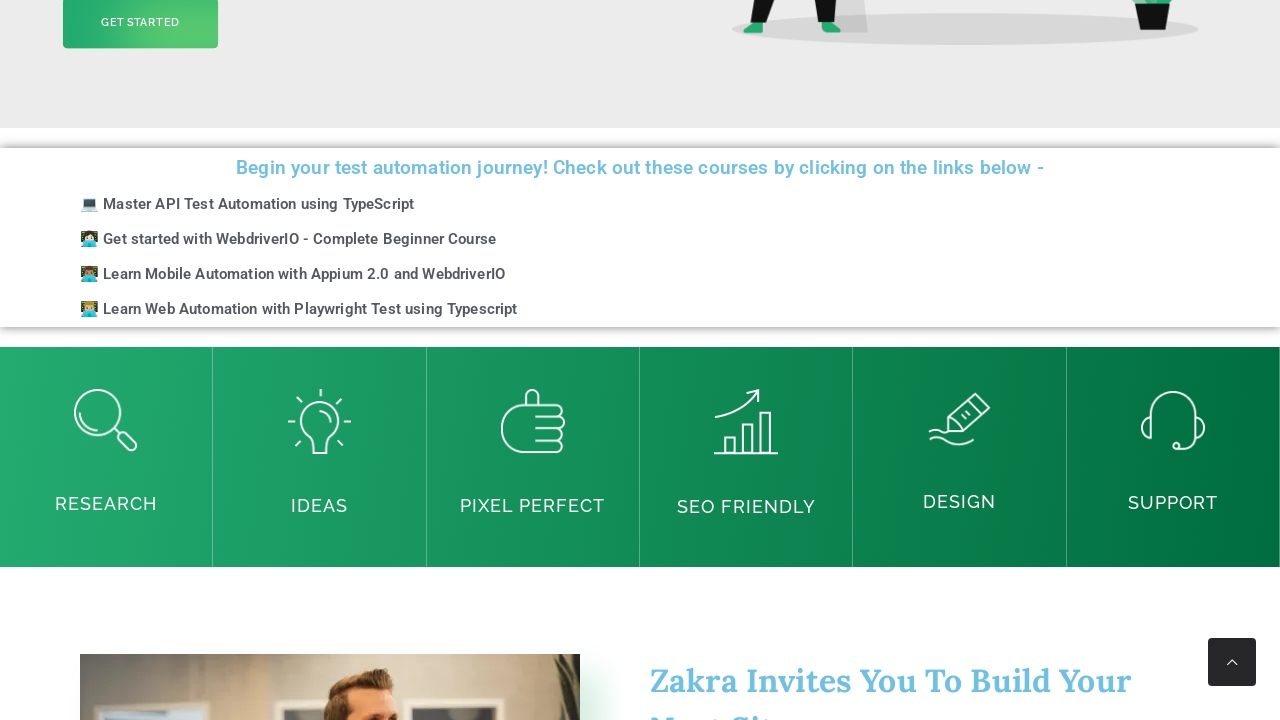